Tests registration form validation by submitting empty form and verifying error messages appear

Starting URL: https://alada.vn/tai-khoan/dang-ky.html

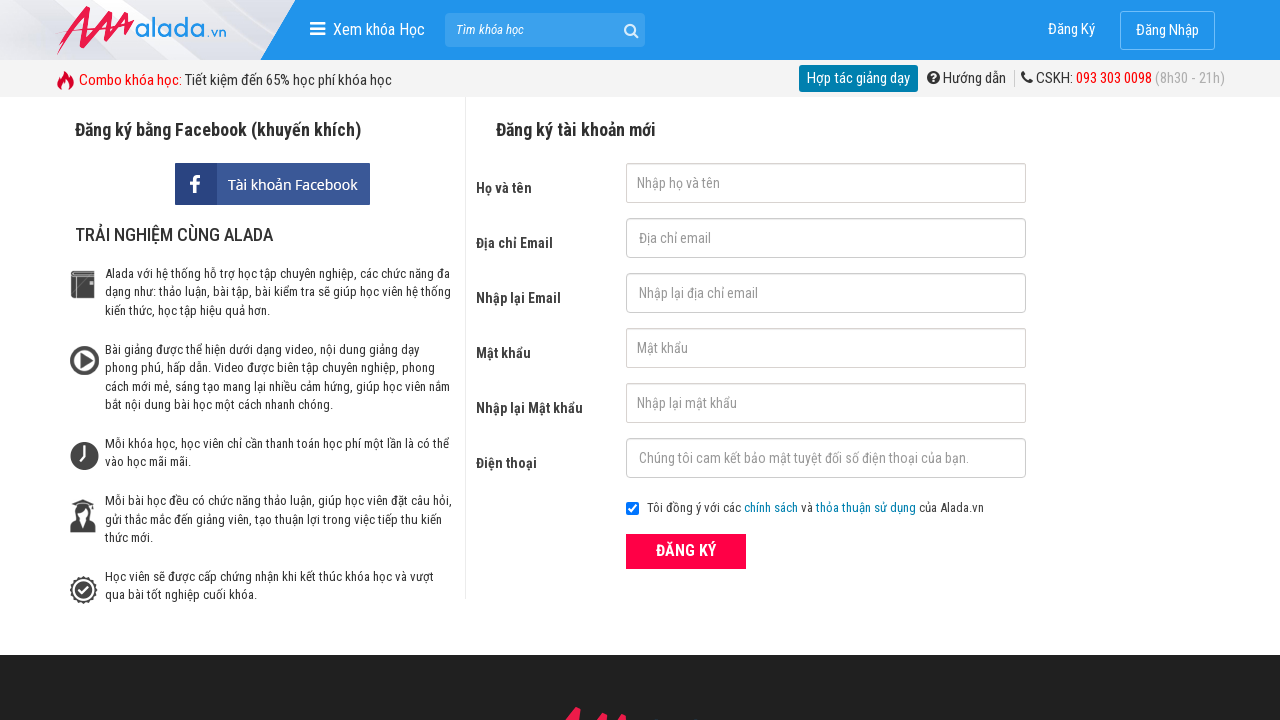

Navigated to registration page
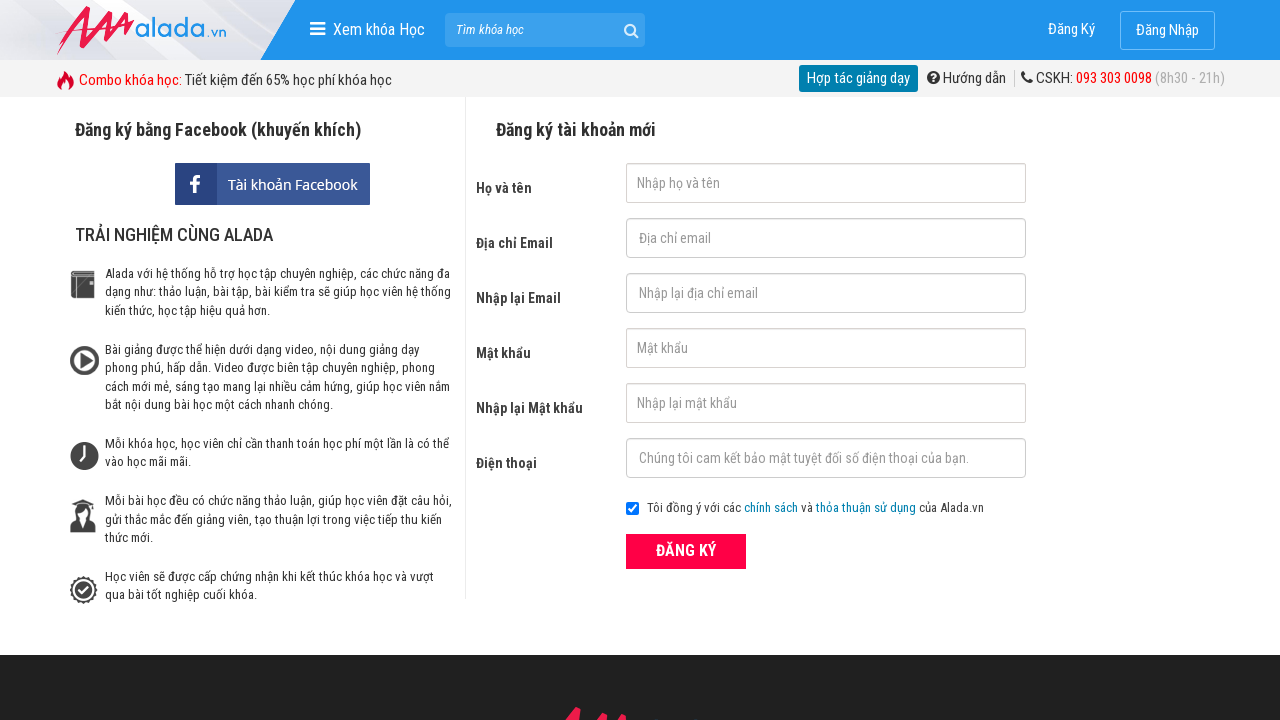

Clicked register button with empty form at (686, 551) on xpath=//form[@id='frmLogin']//button[text()='ĐĂNG KÝ']
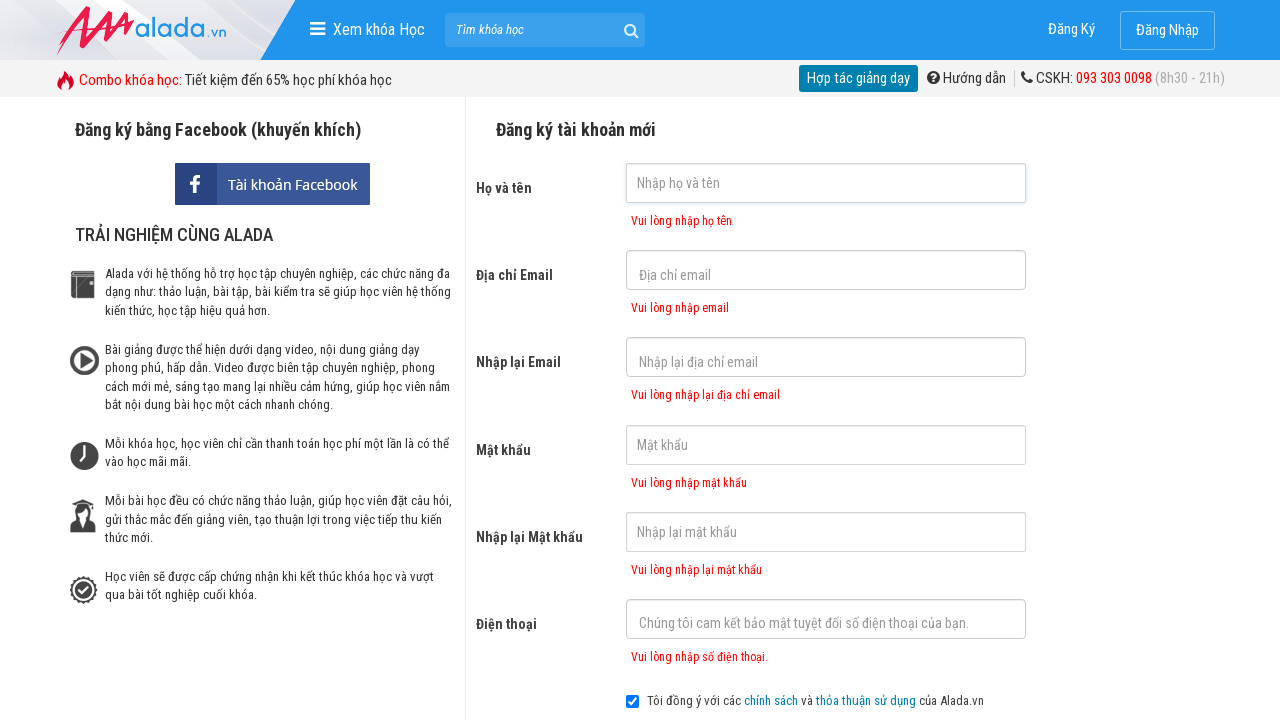

First name error message appeared
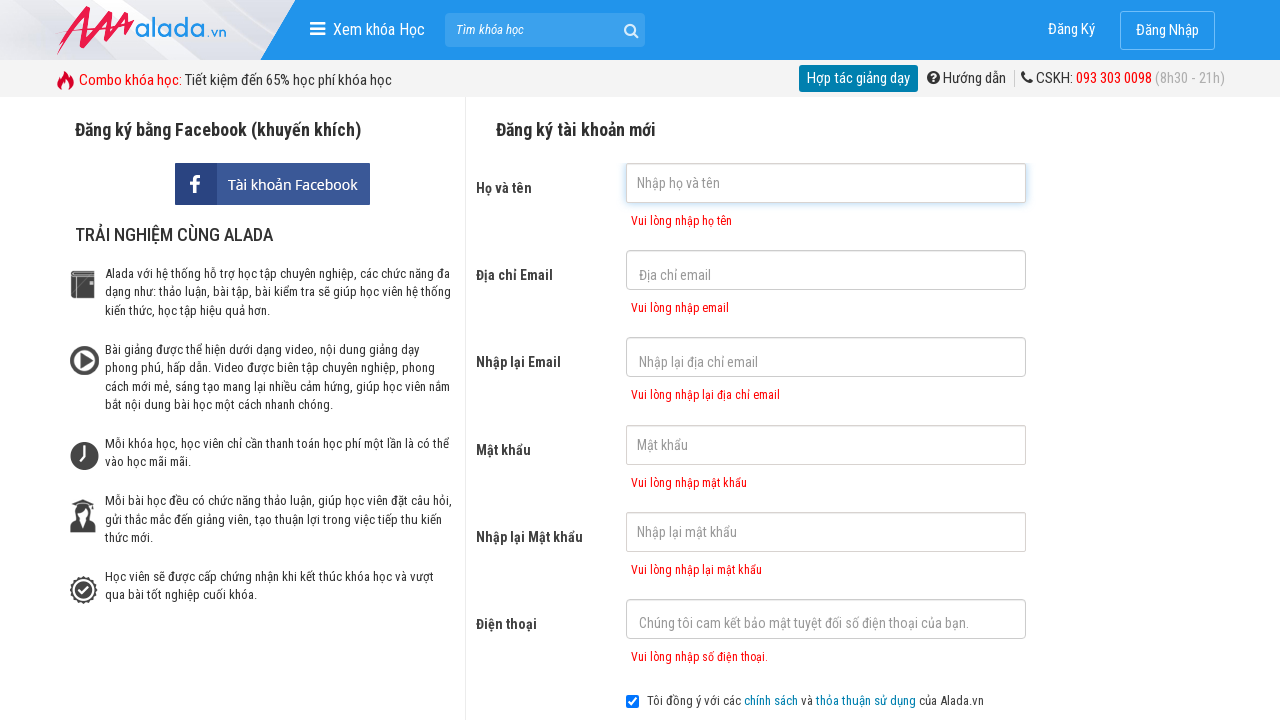

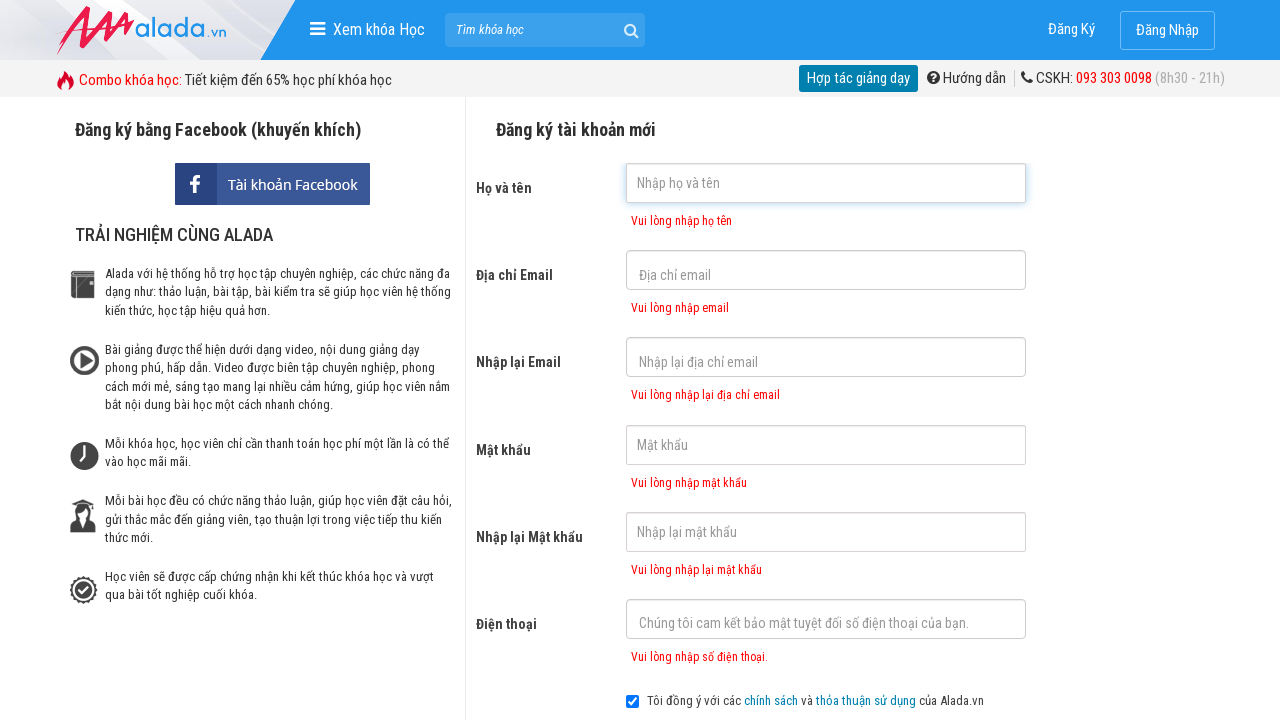